Tests different types of click actions including single click, double click, and right click on various buttons

Starting URL: http://sahitest.com/demo/clicks.htm

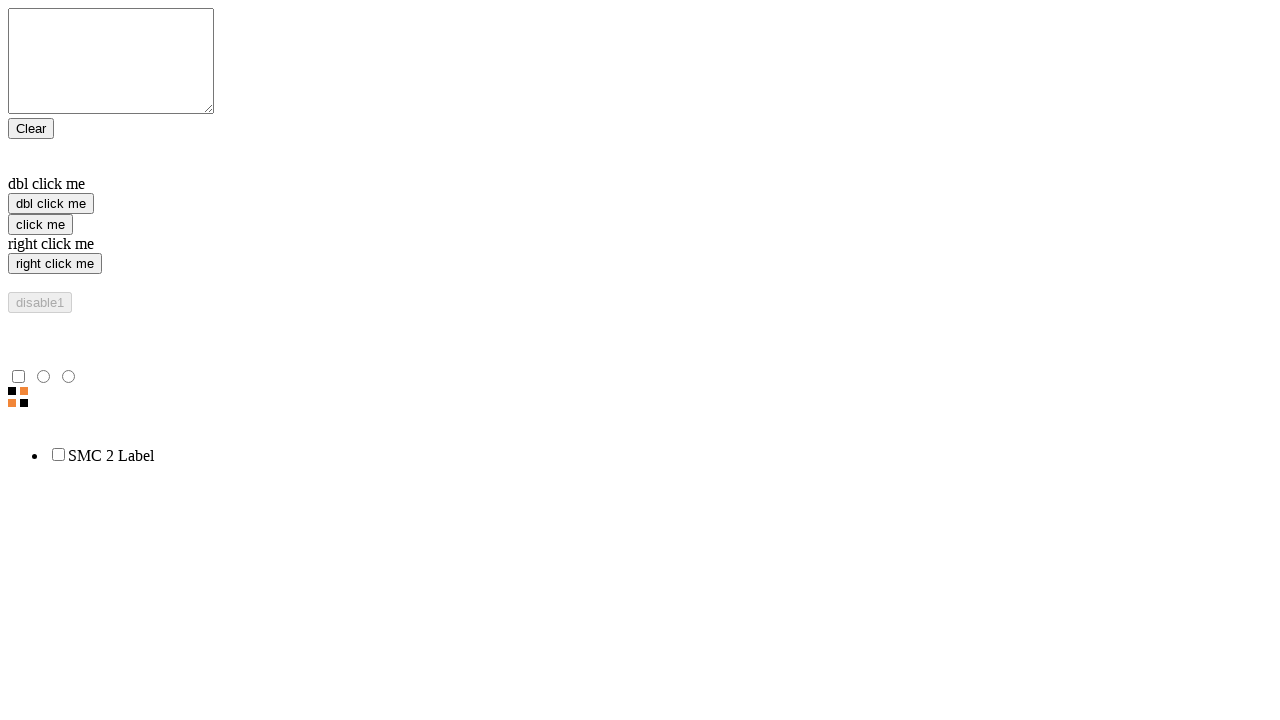

Single clicked the 'click me' button at (40, 224) on xpath=//input[@value='click me']
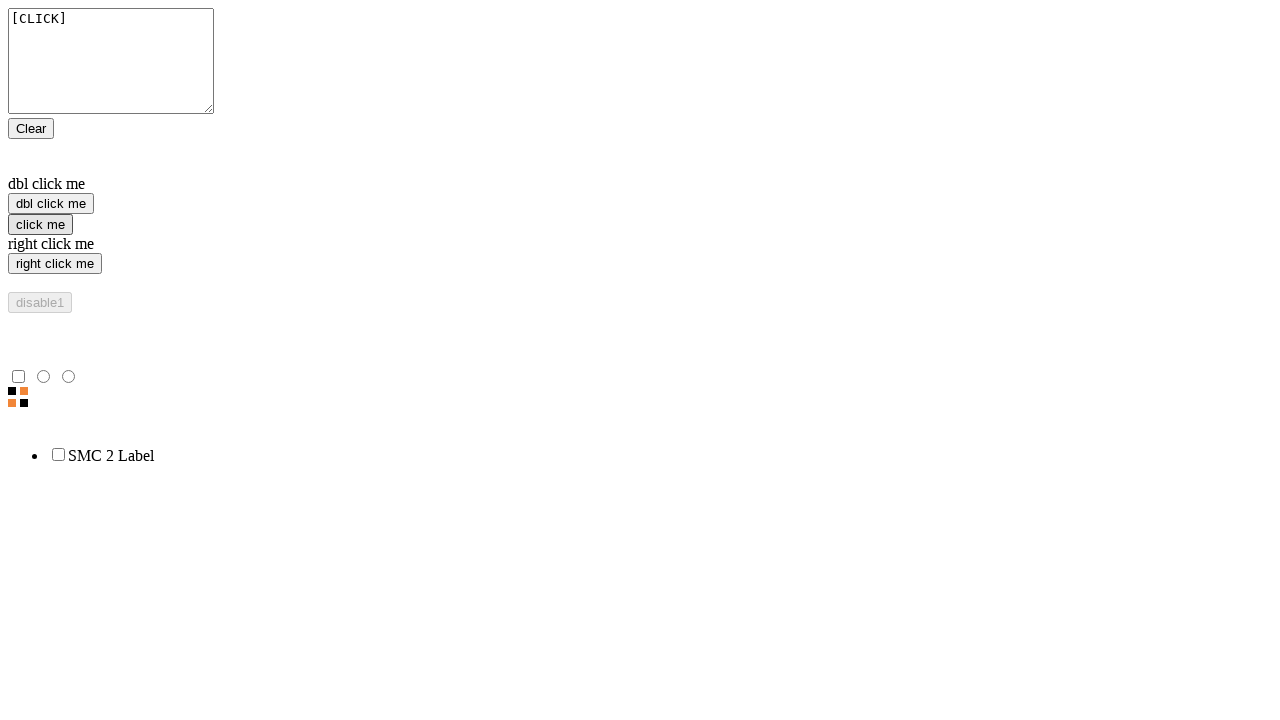

Double clicked the 'dbl click me' button at (51, 204) on xpath=//input[@value='dbl click me']
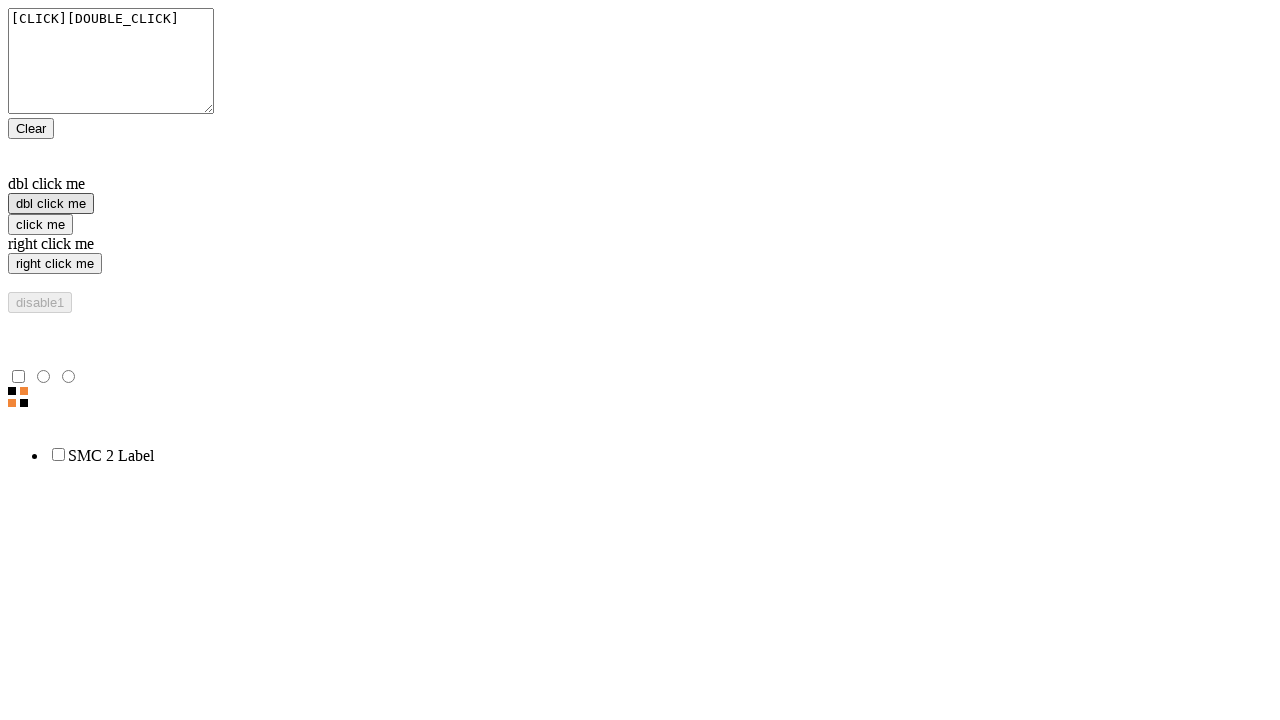

Right clicked the 'right click me' button at (55, 264) on //input[@value='right click me']
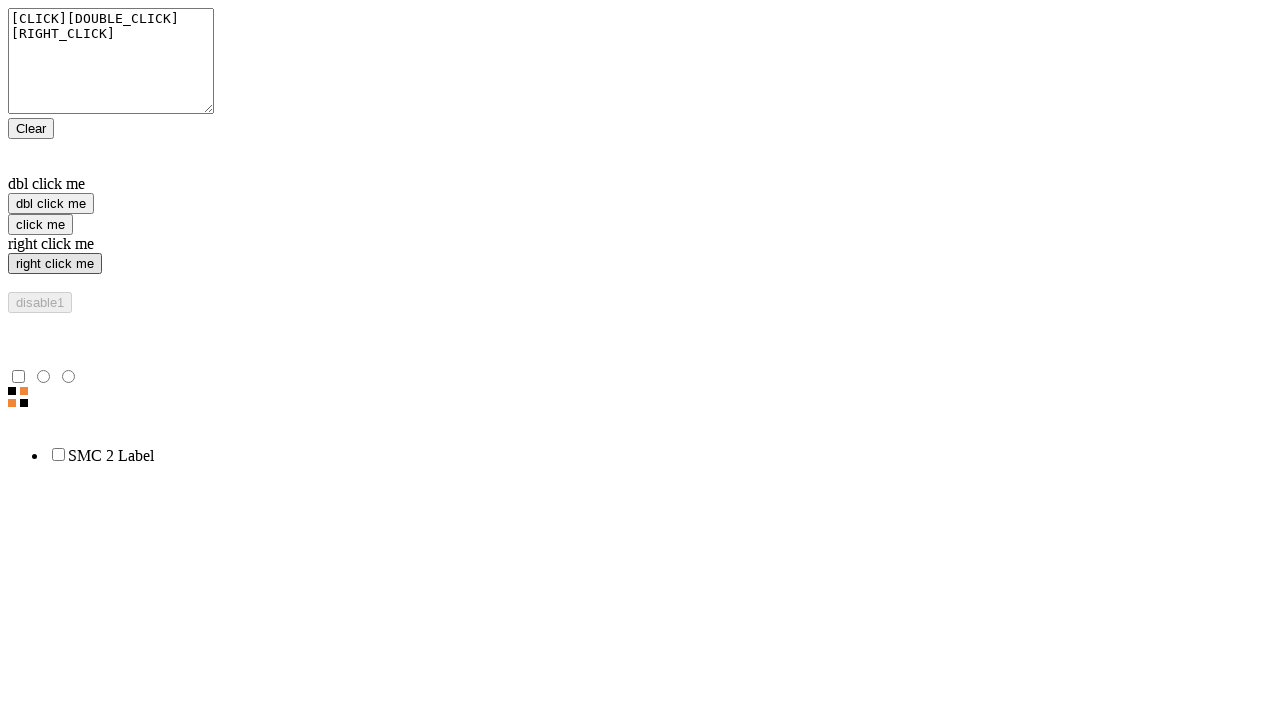

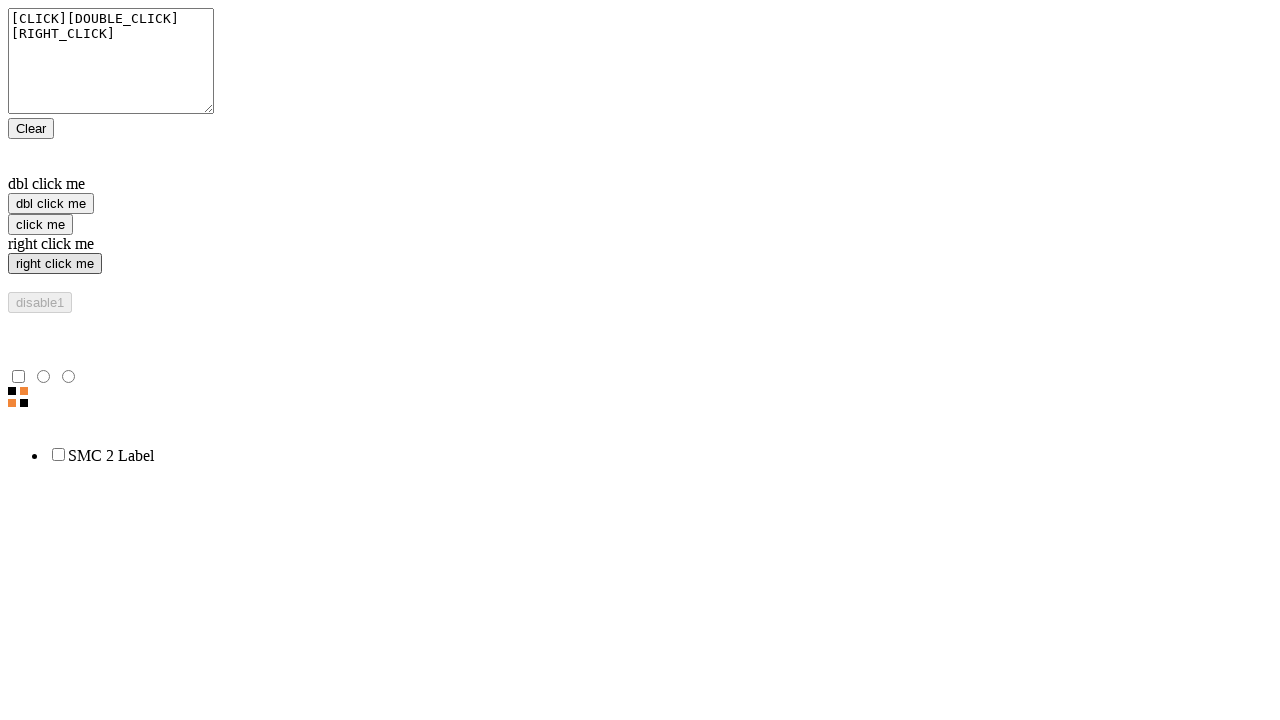